Navigates to the login page and verifies the label texts for Username and Password fields

Starting URL: https://the-internet.herokuapp.com/

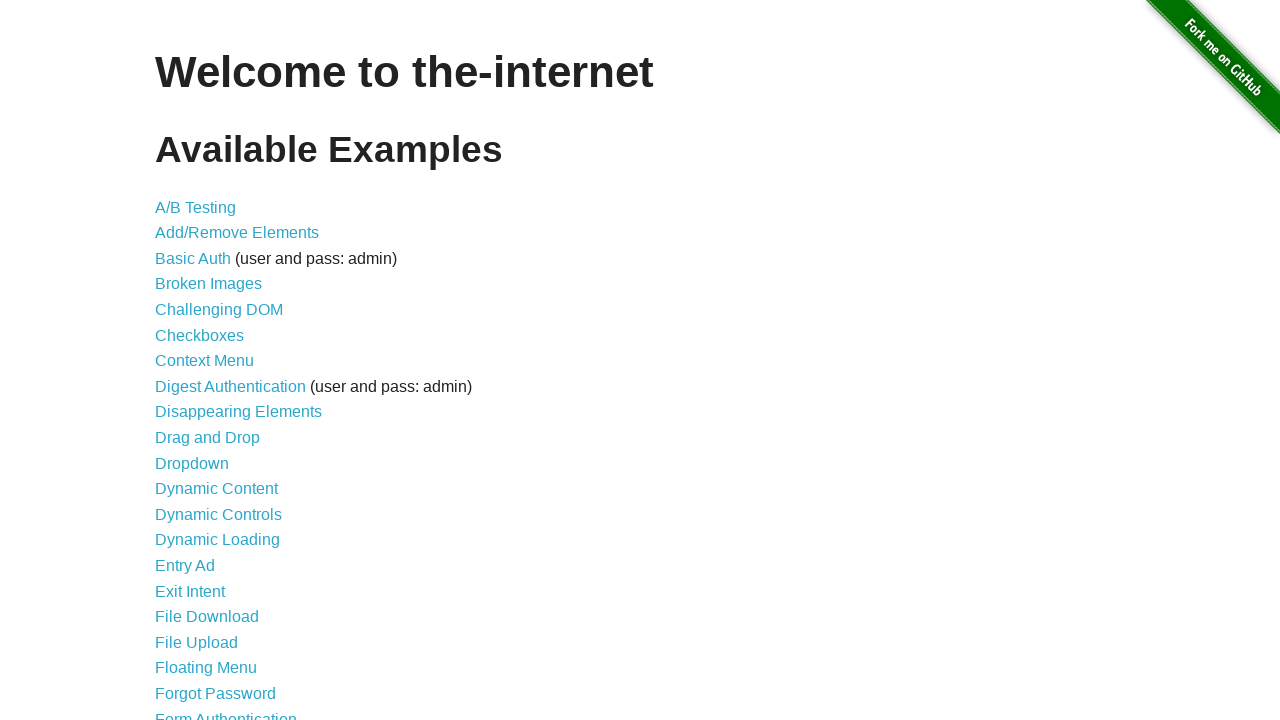

Clicked on Form Authentication link to navigate to login page at (226, 712) on a[href="/login"]
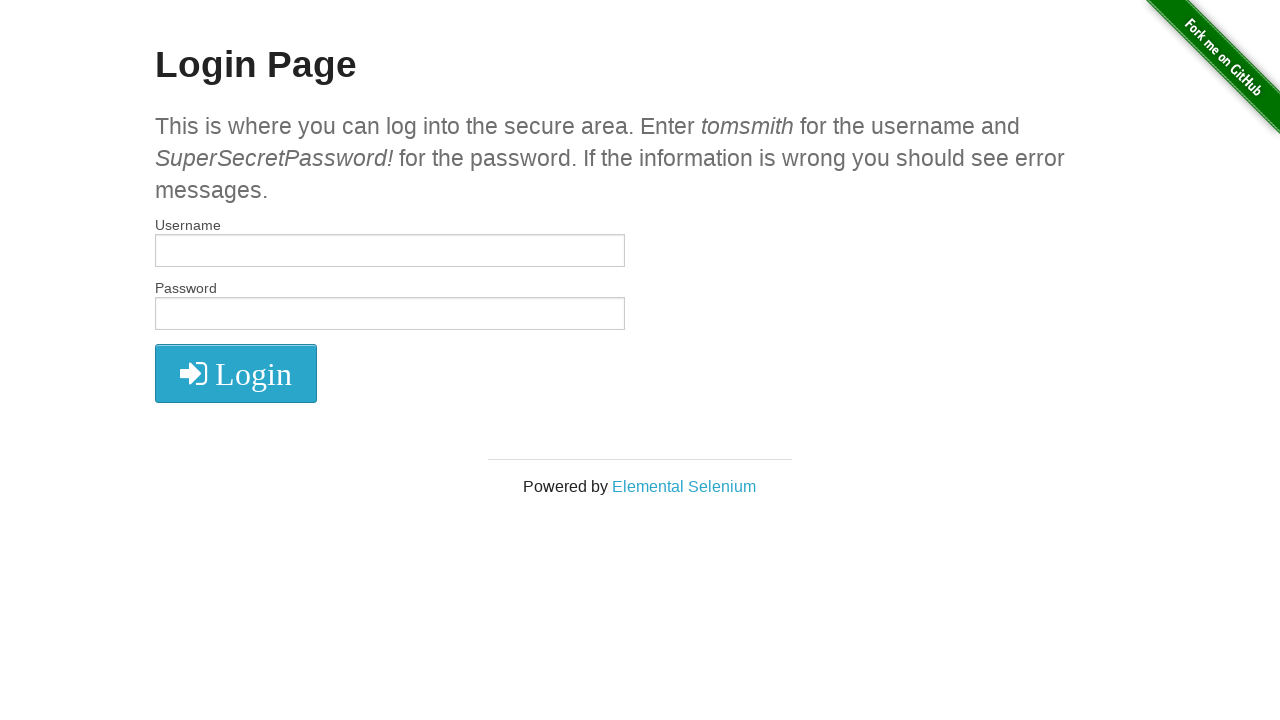

Waited for label elements to be visible on login page
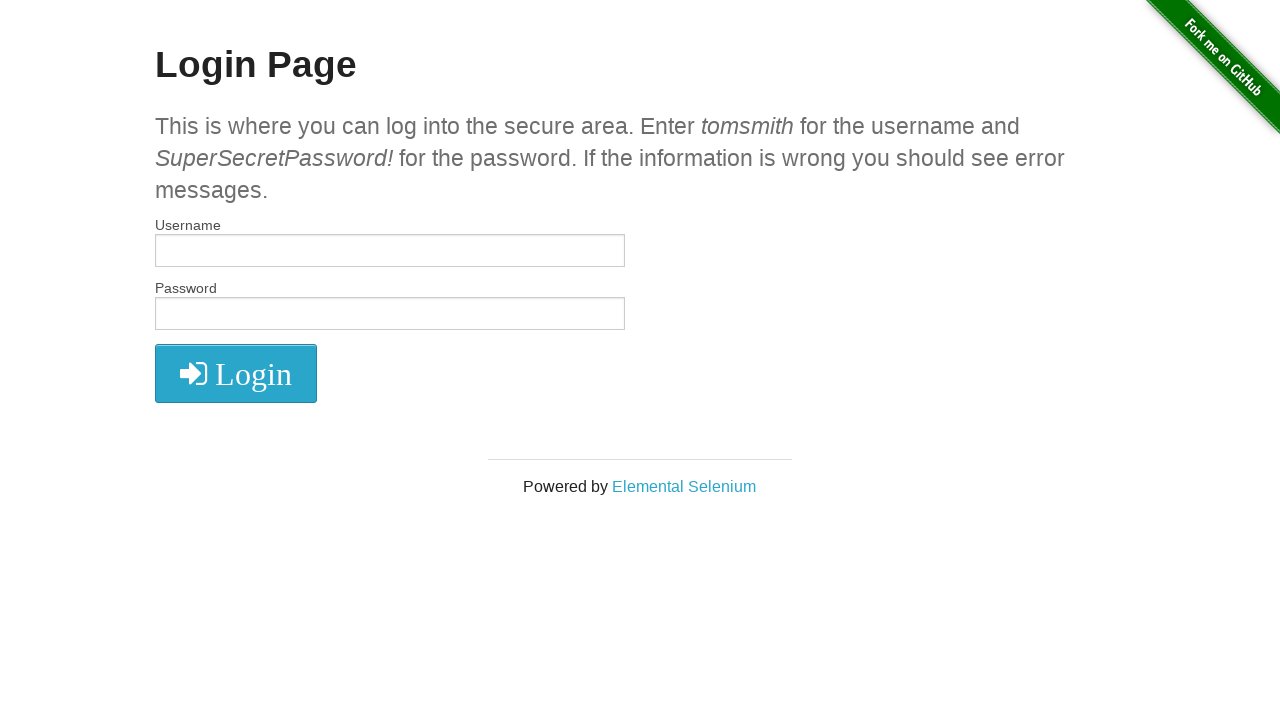

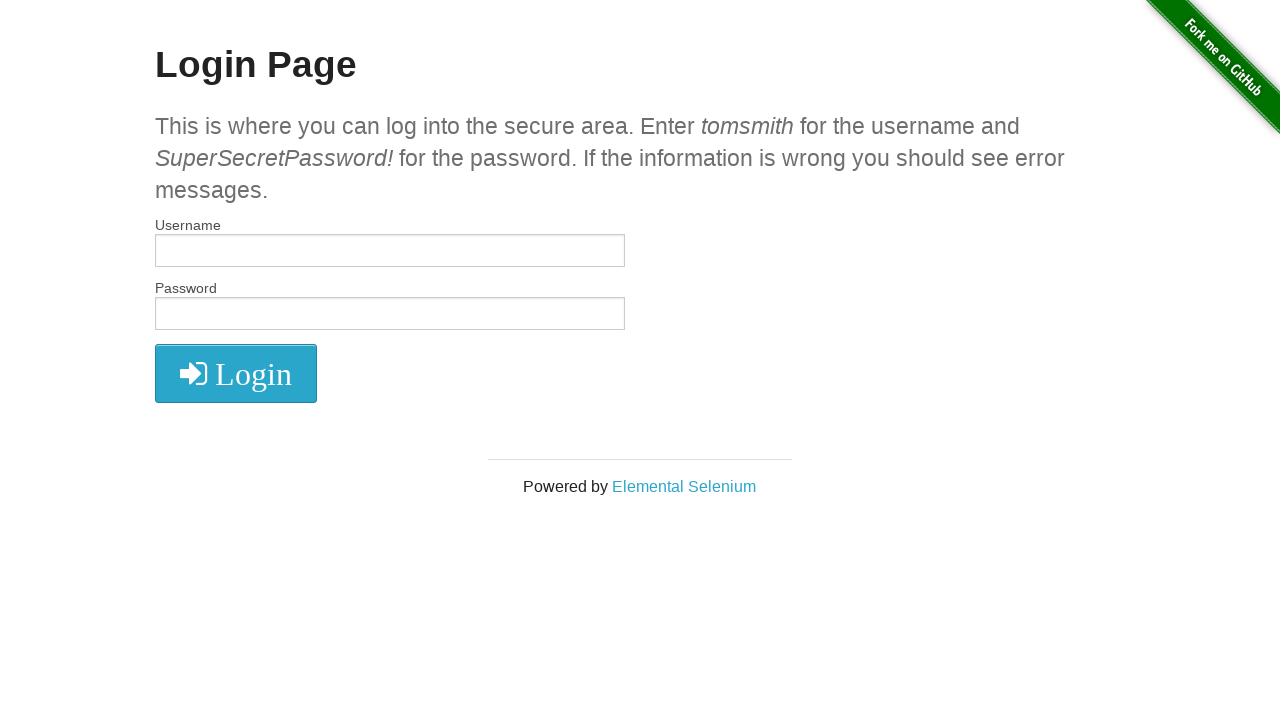